Tests dropdown selection using Playwright's select_option method to choose "Option 1" by visible text and verifies the selection.

Starting URL: http://the-internet.herokuapp.com/dropdown

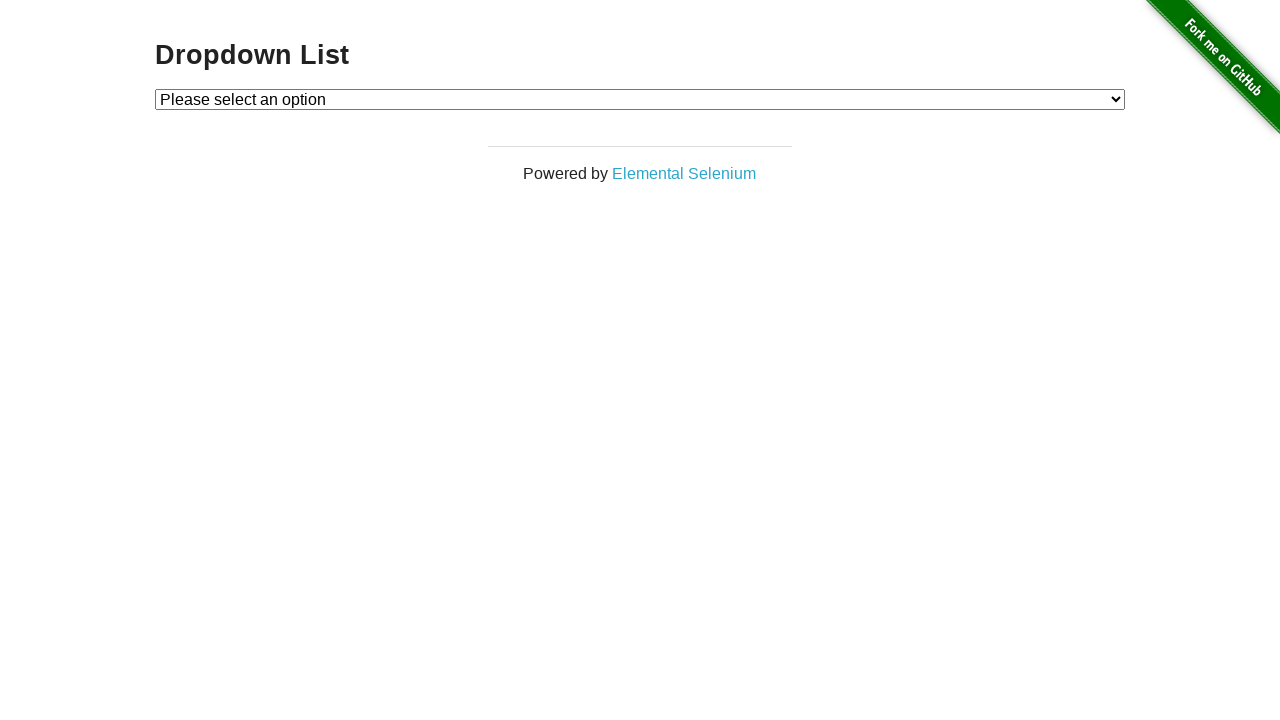

Selected 'Option 1' from dropdown using visible text on #dropdown
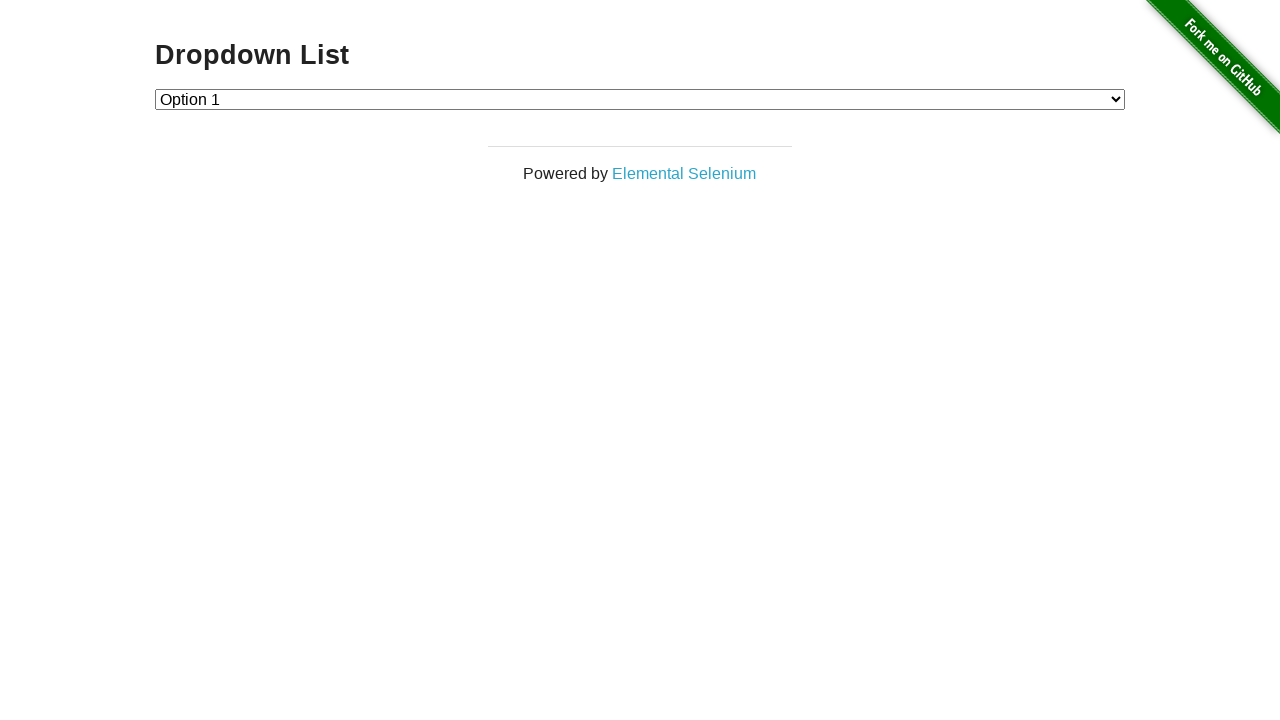

Retrieved selected dropdown option text
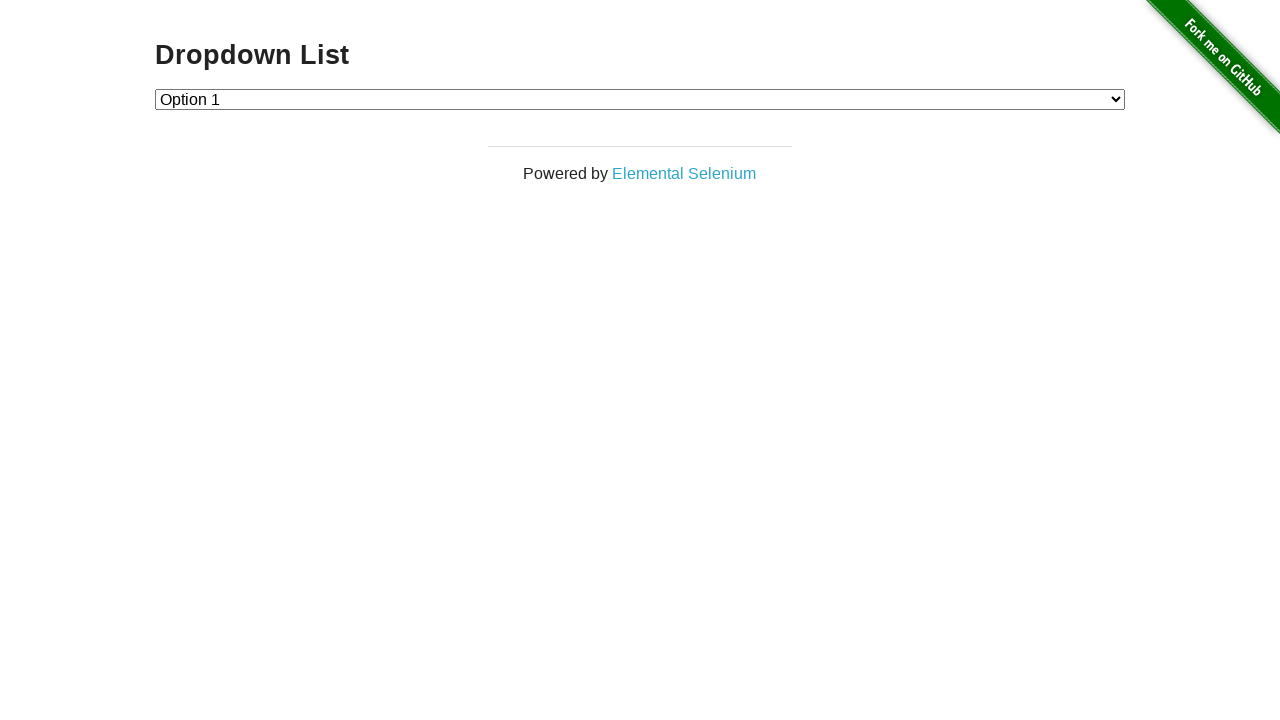

Verified that 'Option 1' is correctly selected in dropdown
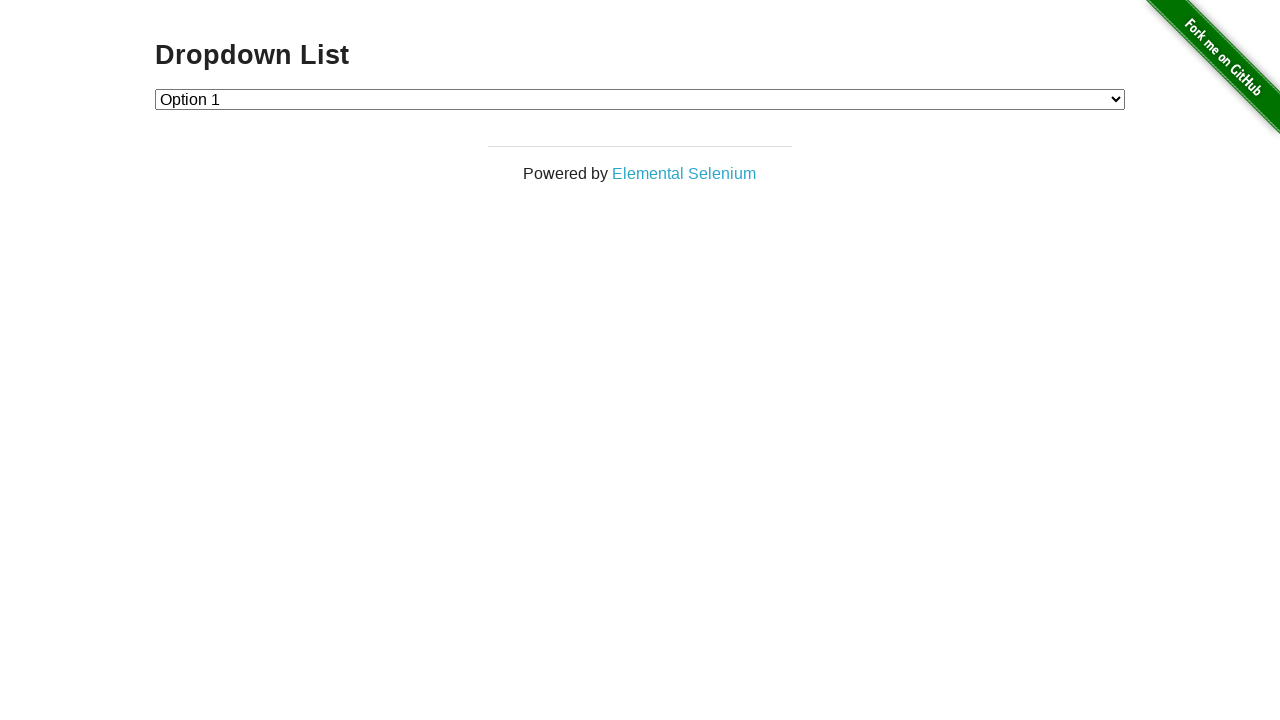

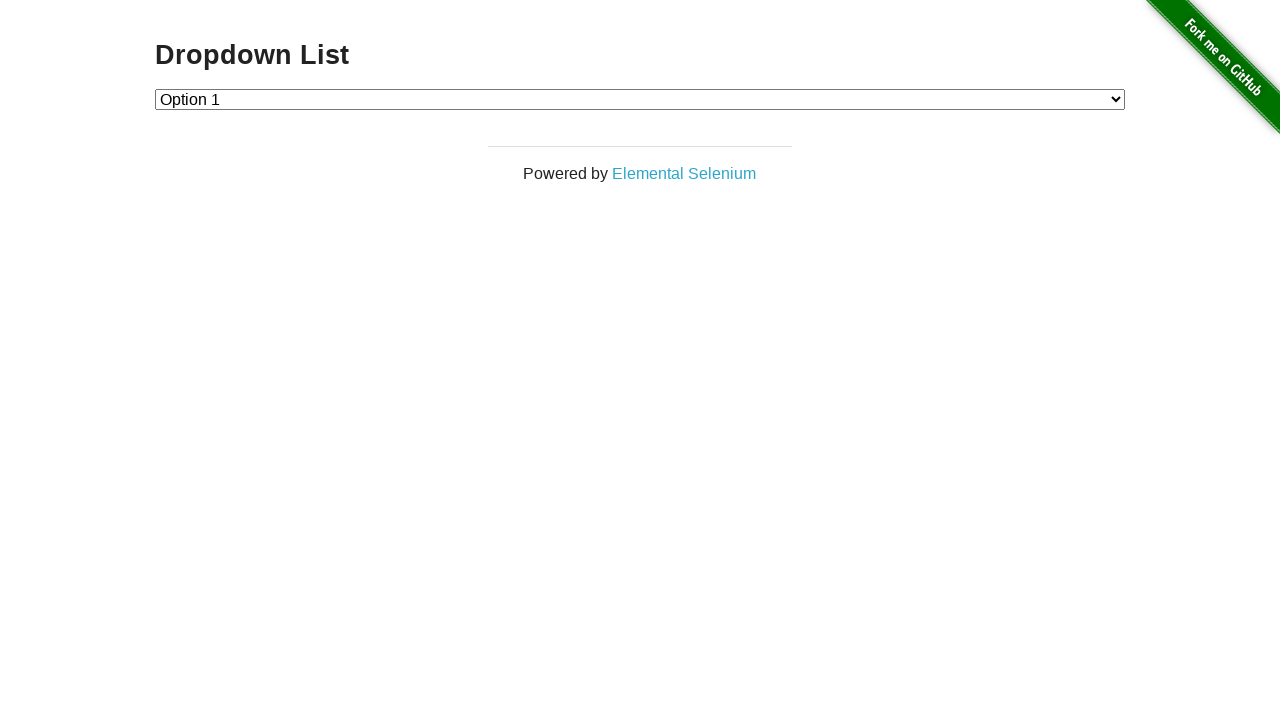